Tests adding a product to cart on demoblaze.com by navigating through categories

Starting URL: https://www.demoblaze.com

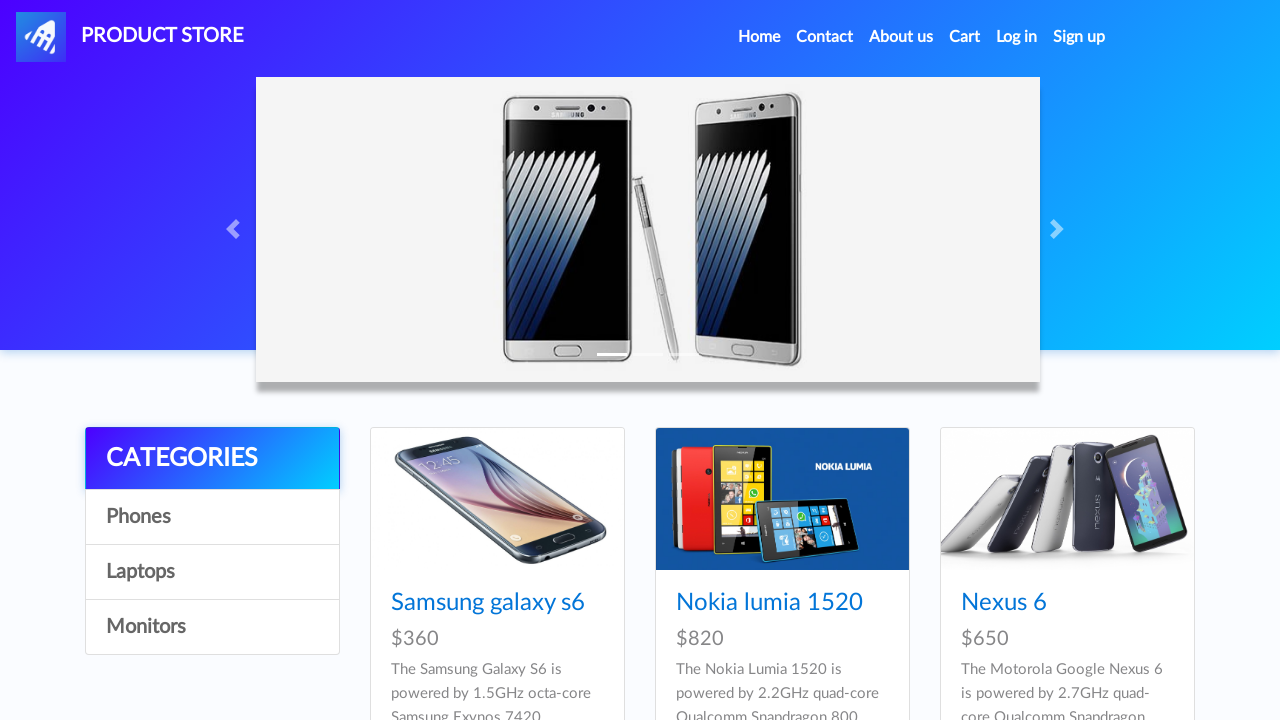

Clicked on category (4th item in list group) at (212, 627) on div.list-group a:nth-child(4)
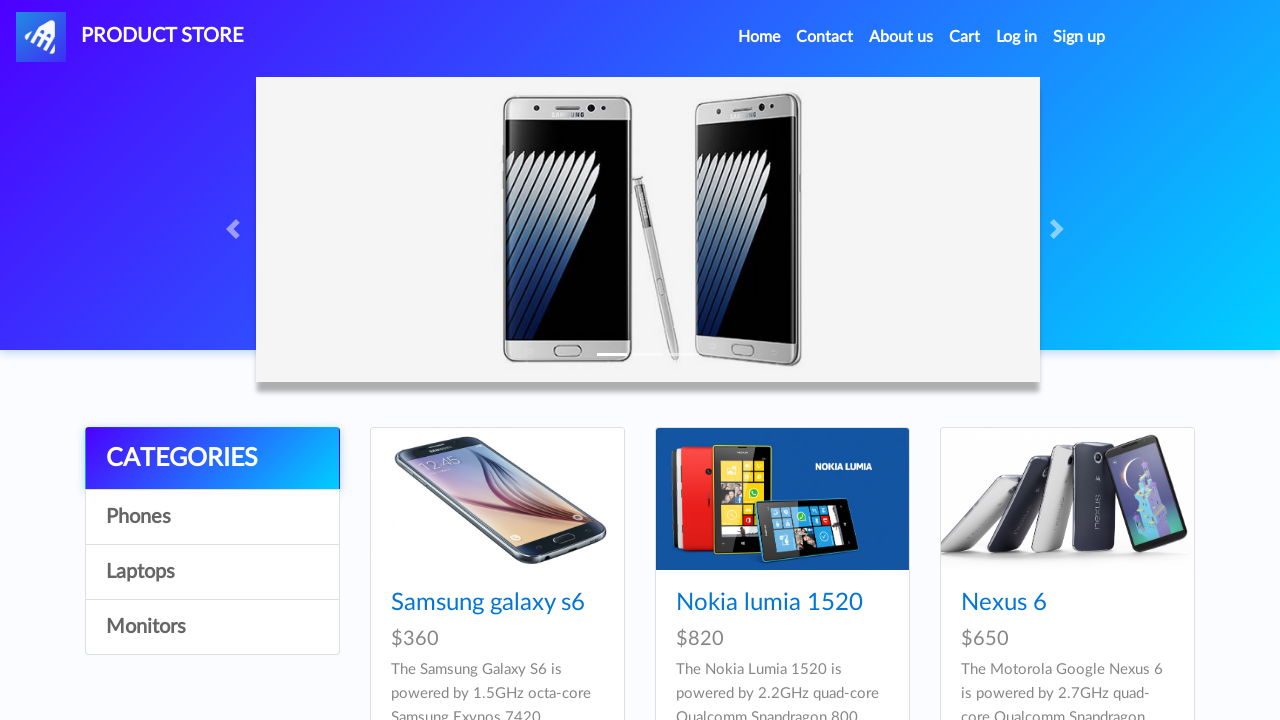

Waited 1 second for products to load
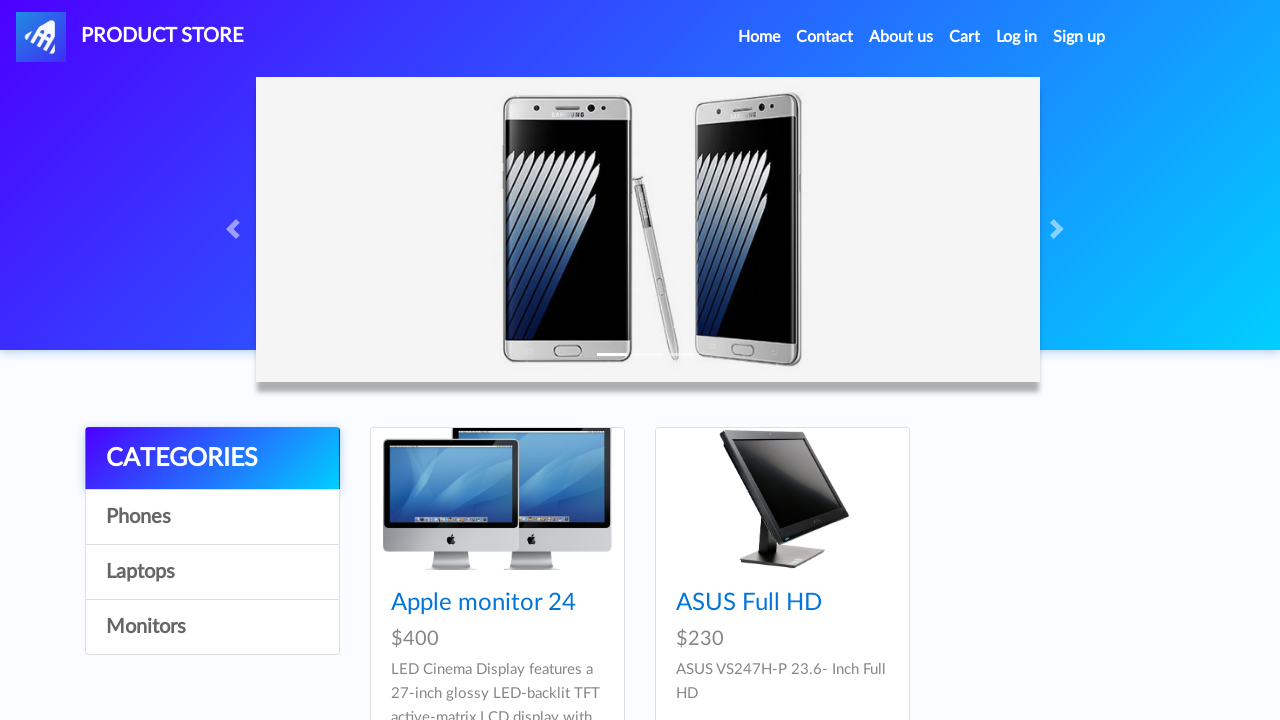

Clicked on first product in the category at (484, 603) on div.card h4.card-title a >> nth=0
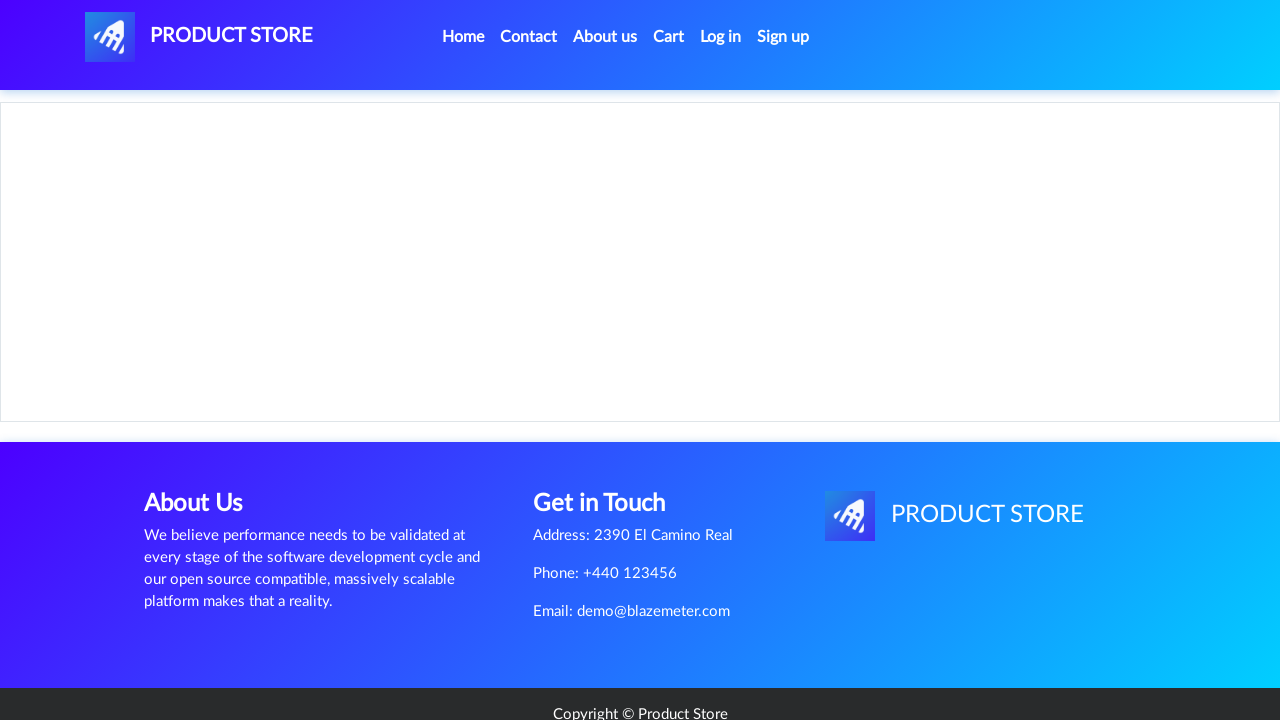

Waited 1 second for product page to load
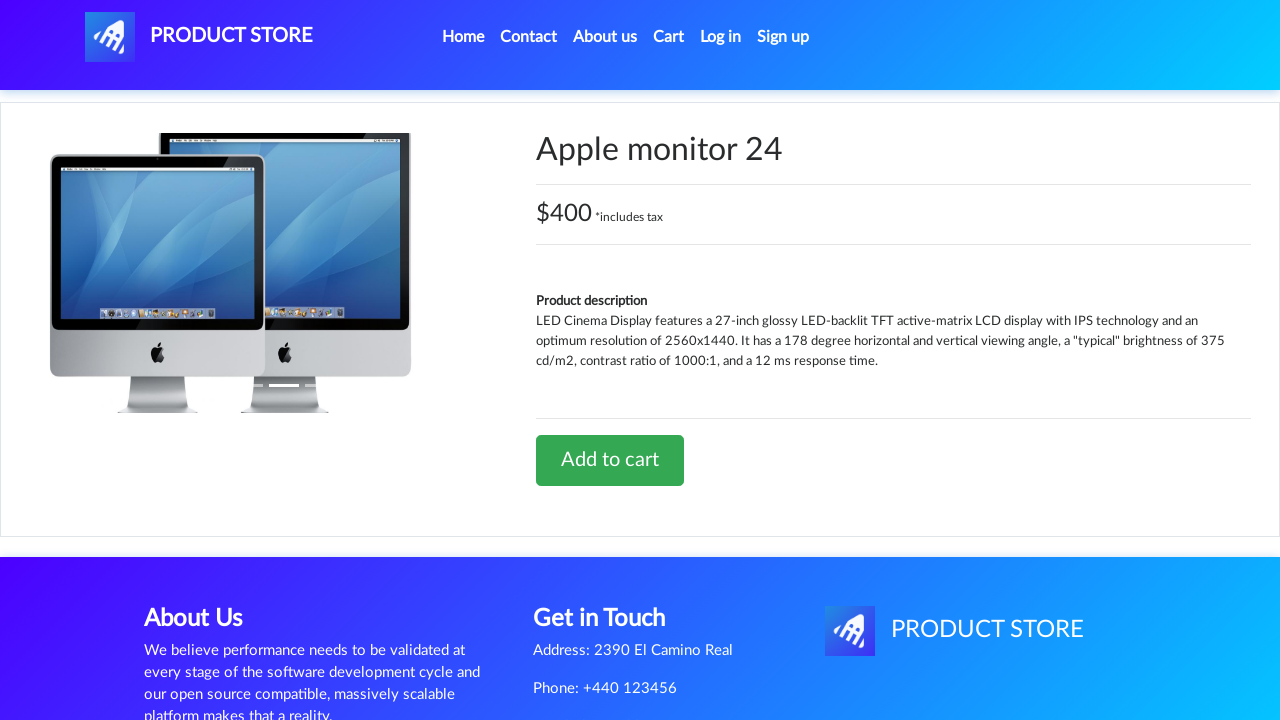

Clicked 'Add to Cart' button at (610, 460) on a.btn.btn-success.btn-lg
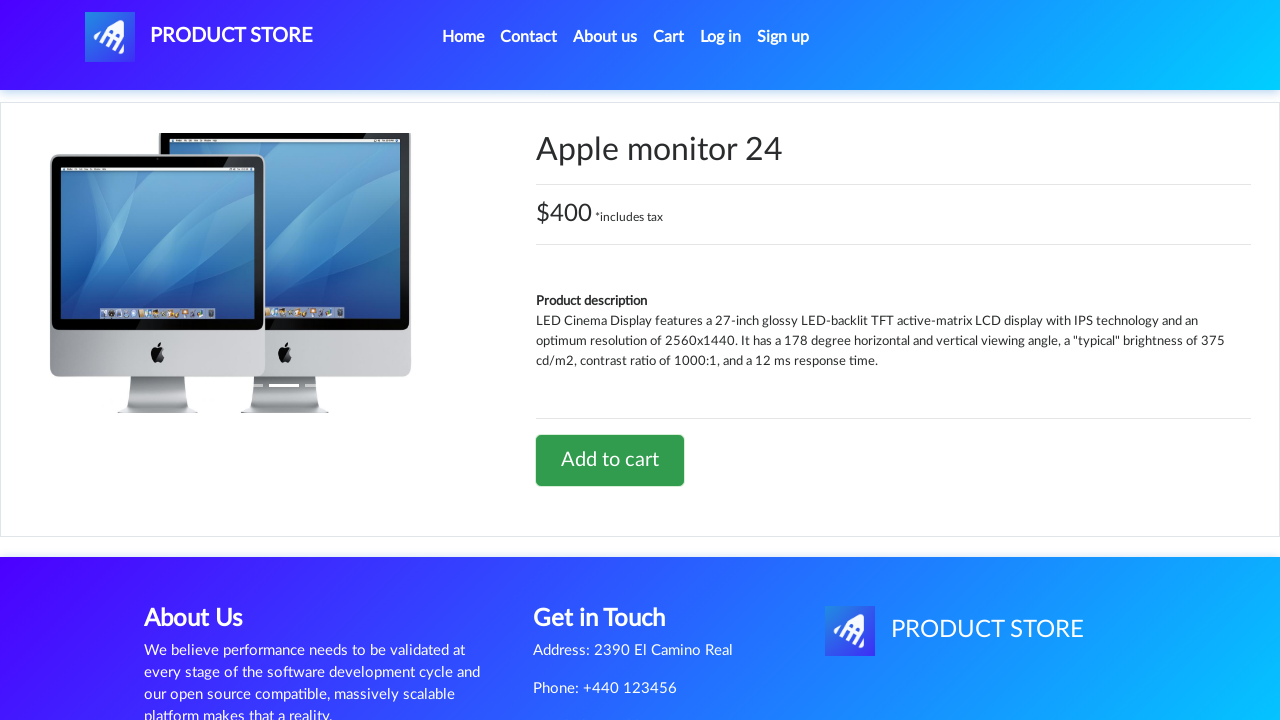

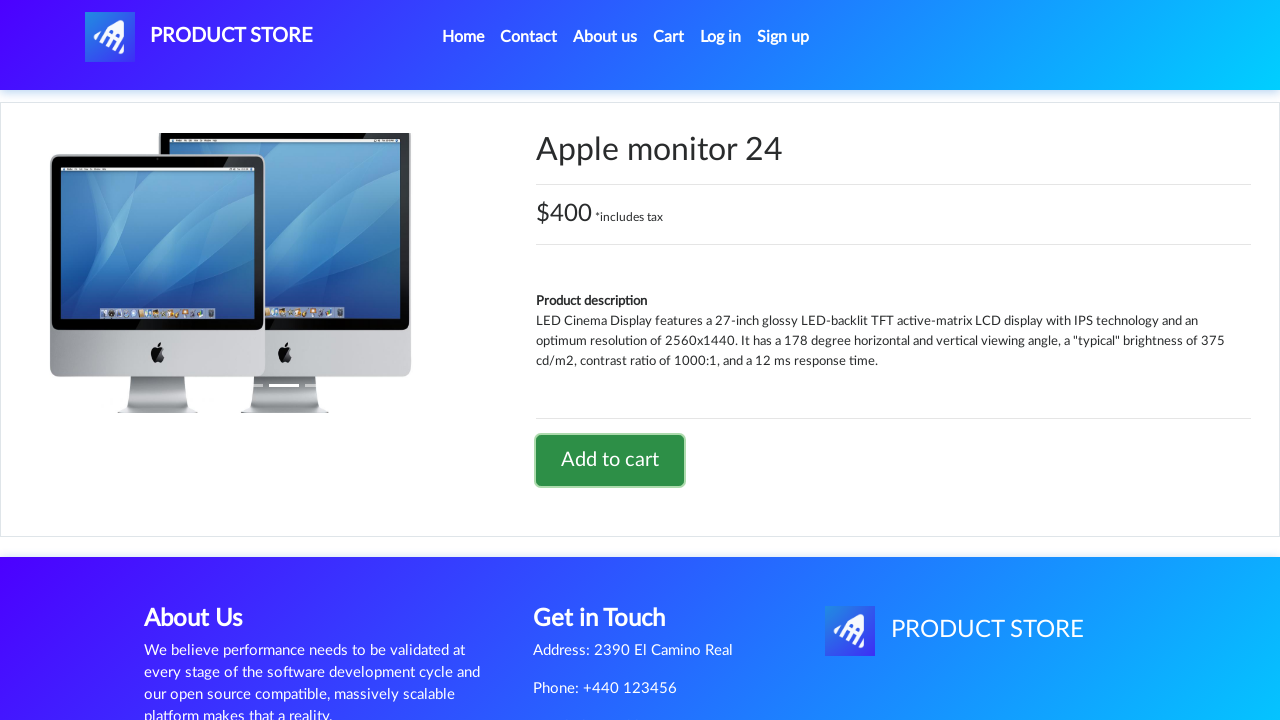